Navigates to an LMS homepage and clicks on the "My Account" menu item, then verifies the page title matches the expected value.

Starting URL: https://alchemy.hguy.co/lms

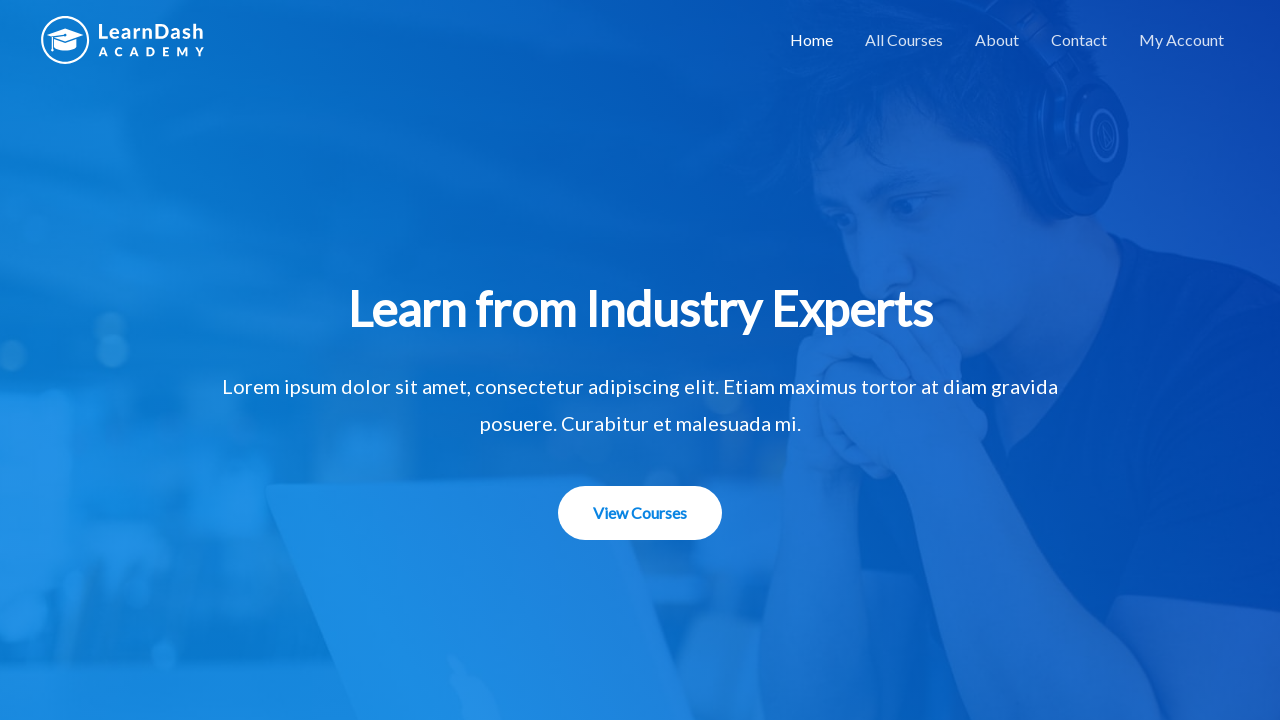

Navigated to LMS homepage at https://alchemy.hguy.co/lms
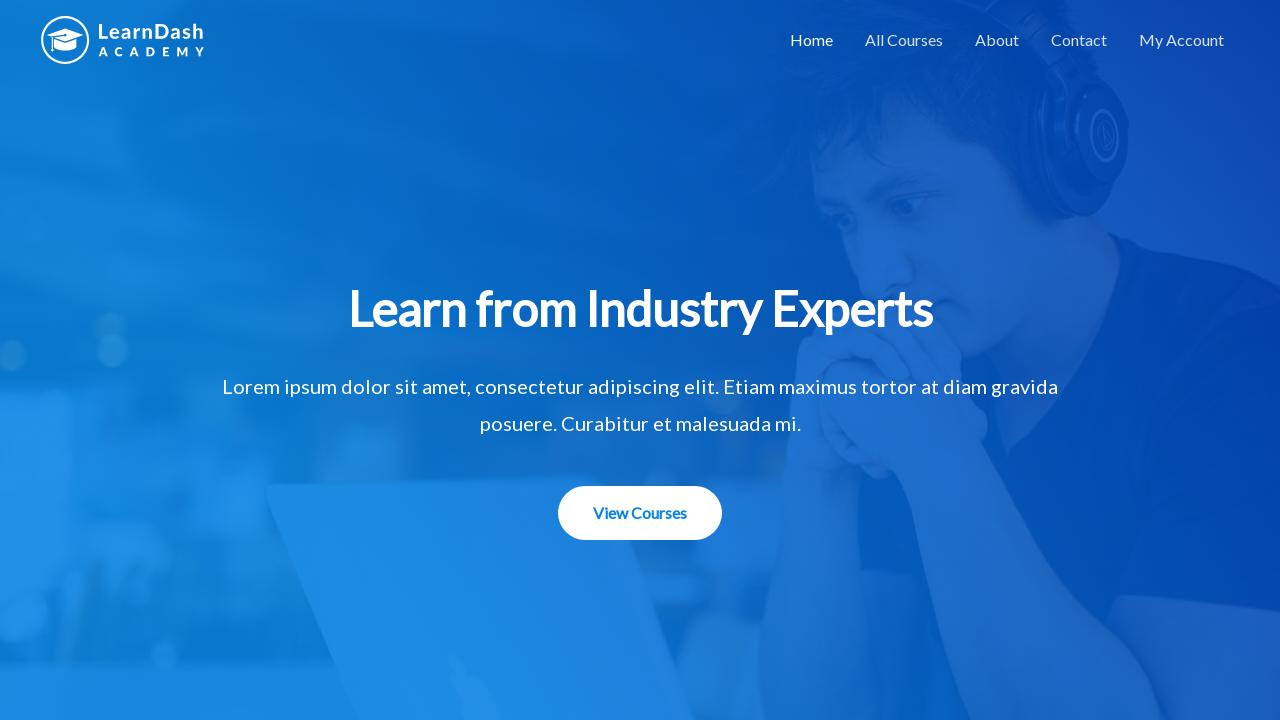

Clicked on My Account menu item at (1182, 40) on li#menu-item-1507
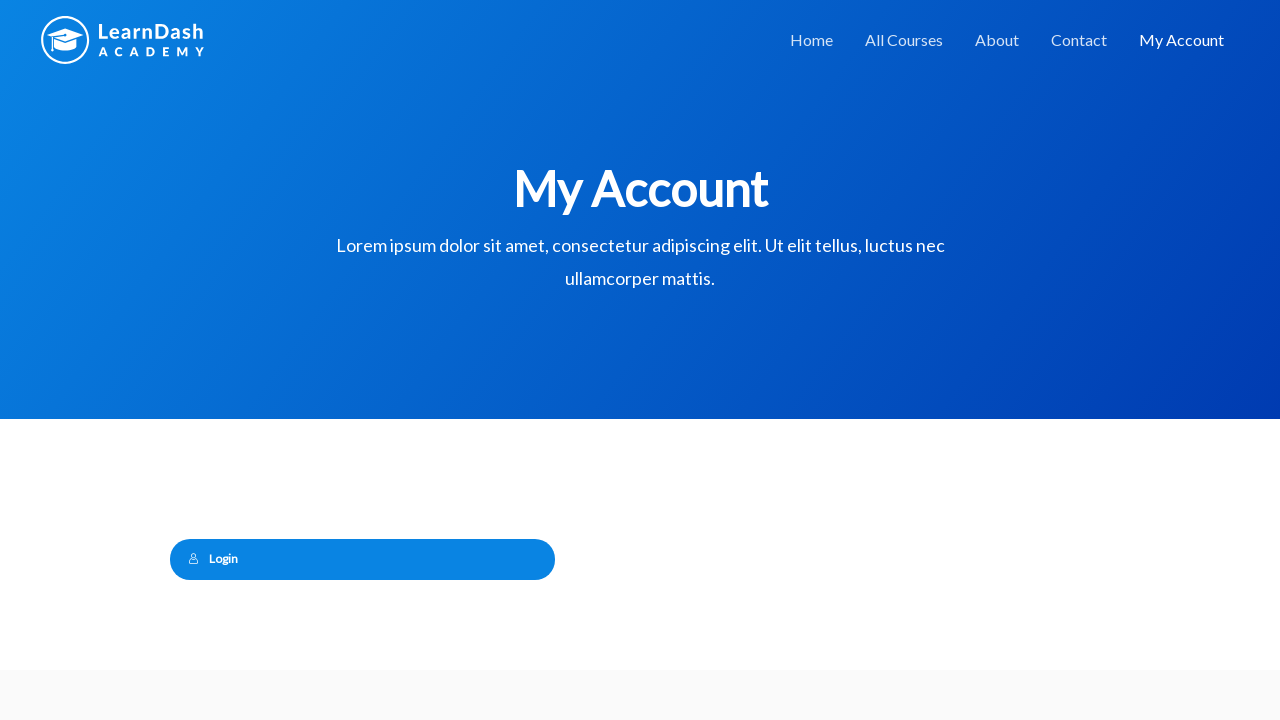

Page loaded and DOM content is ready
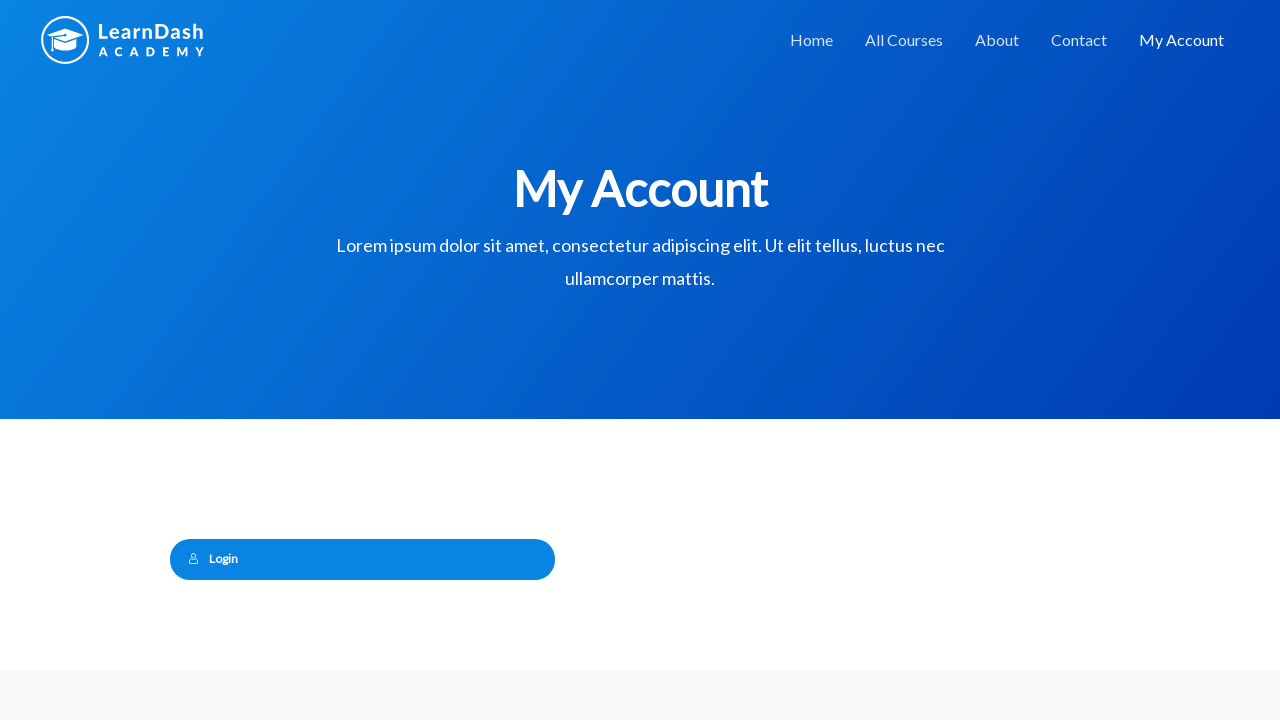

Retrieved page title: My Account – Alchemy LMS
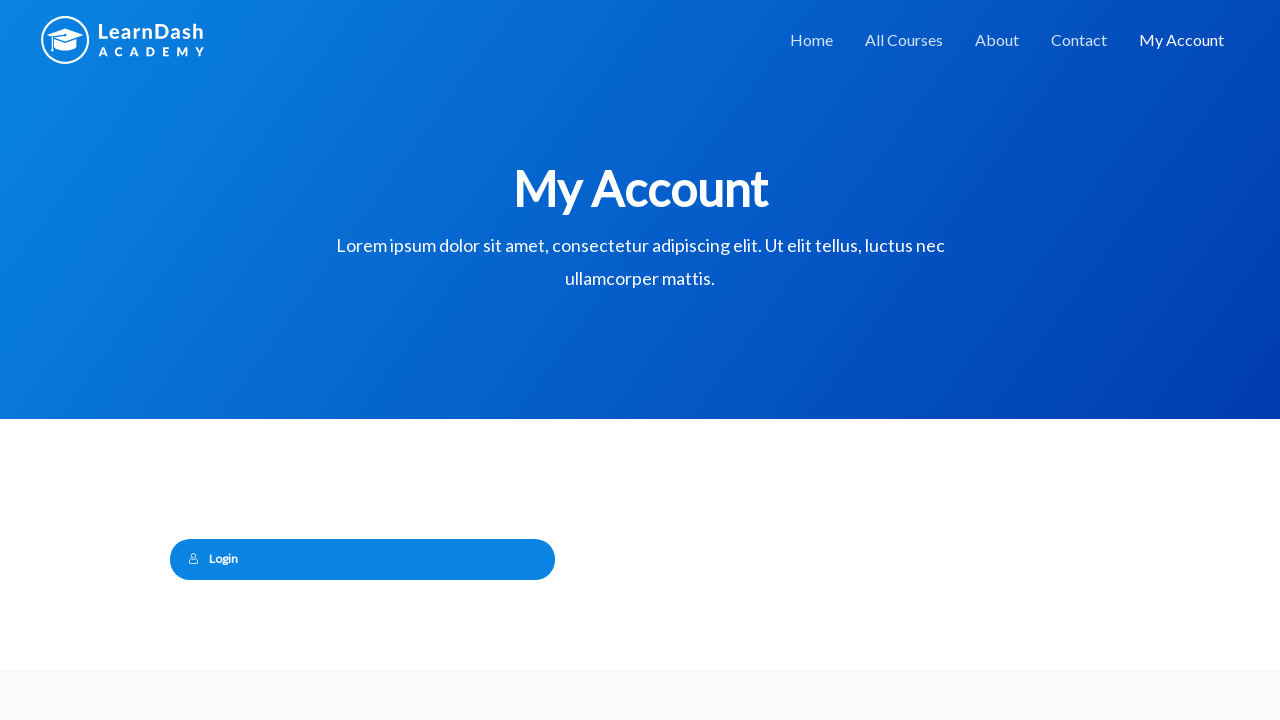

Printed page title: My Account – Alchemy LMS
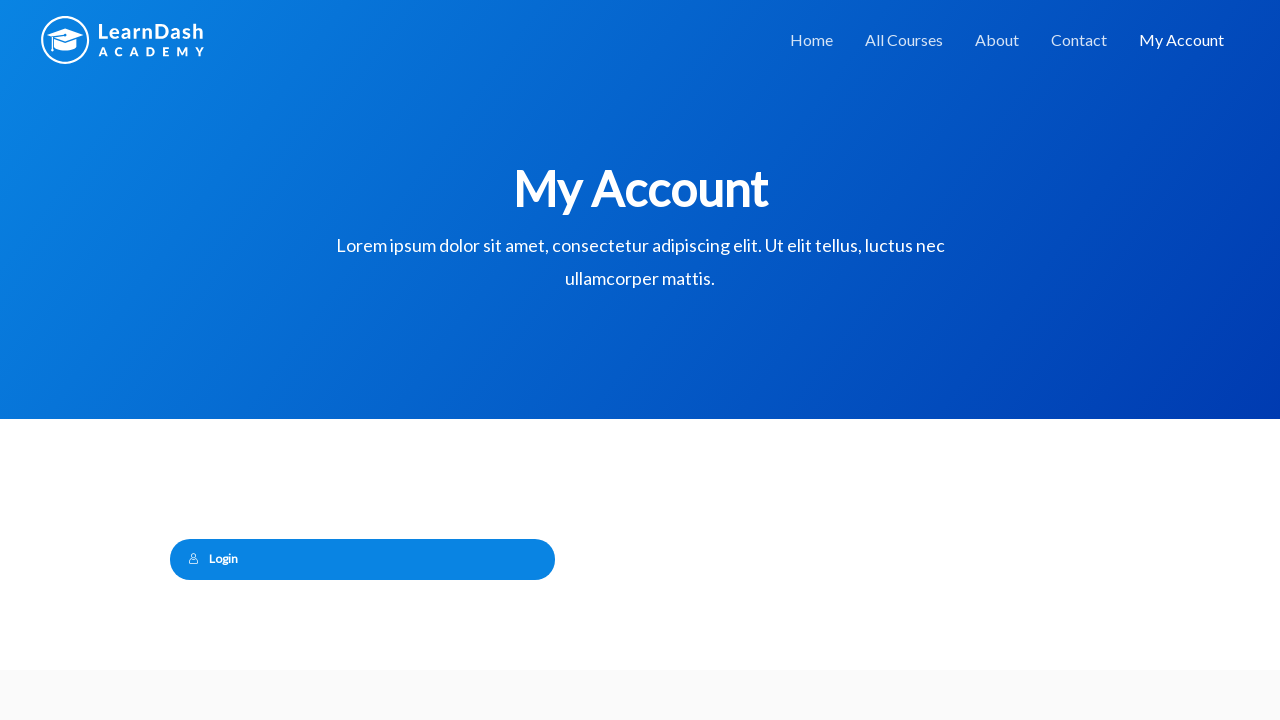

Verified page title matches expected value 'My Account – Alchemy LMS'
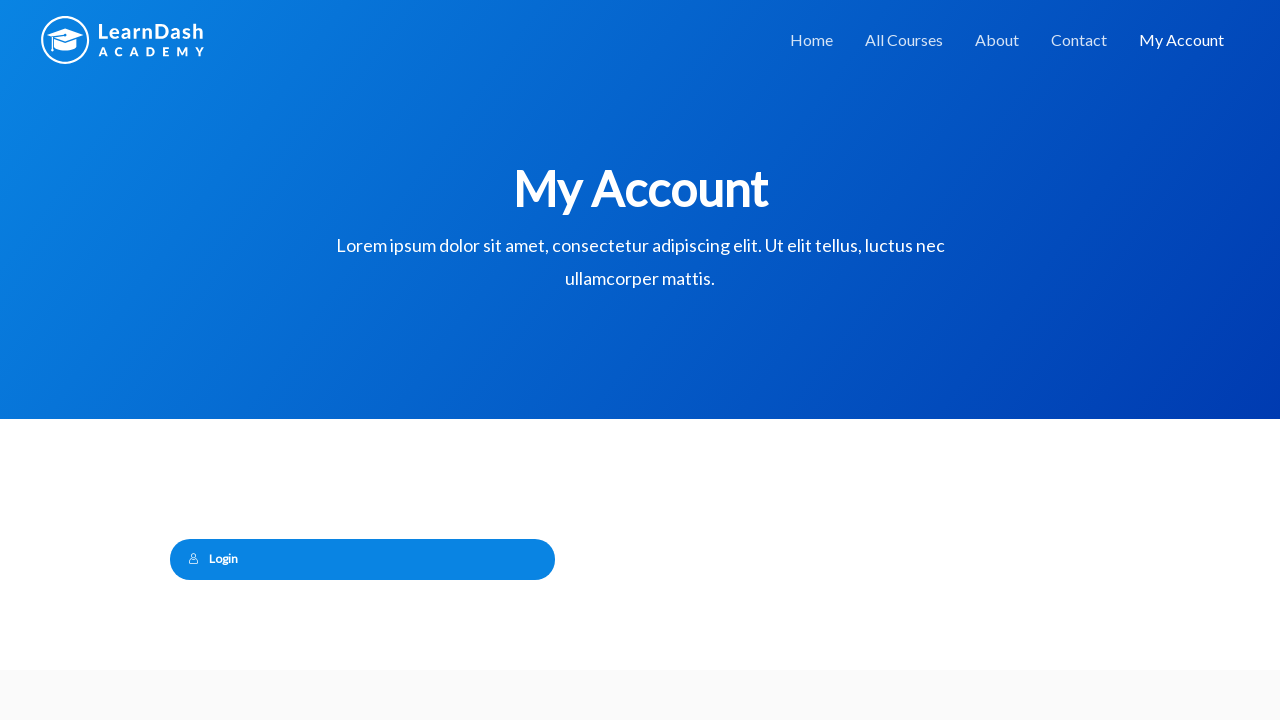

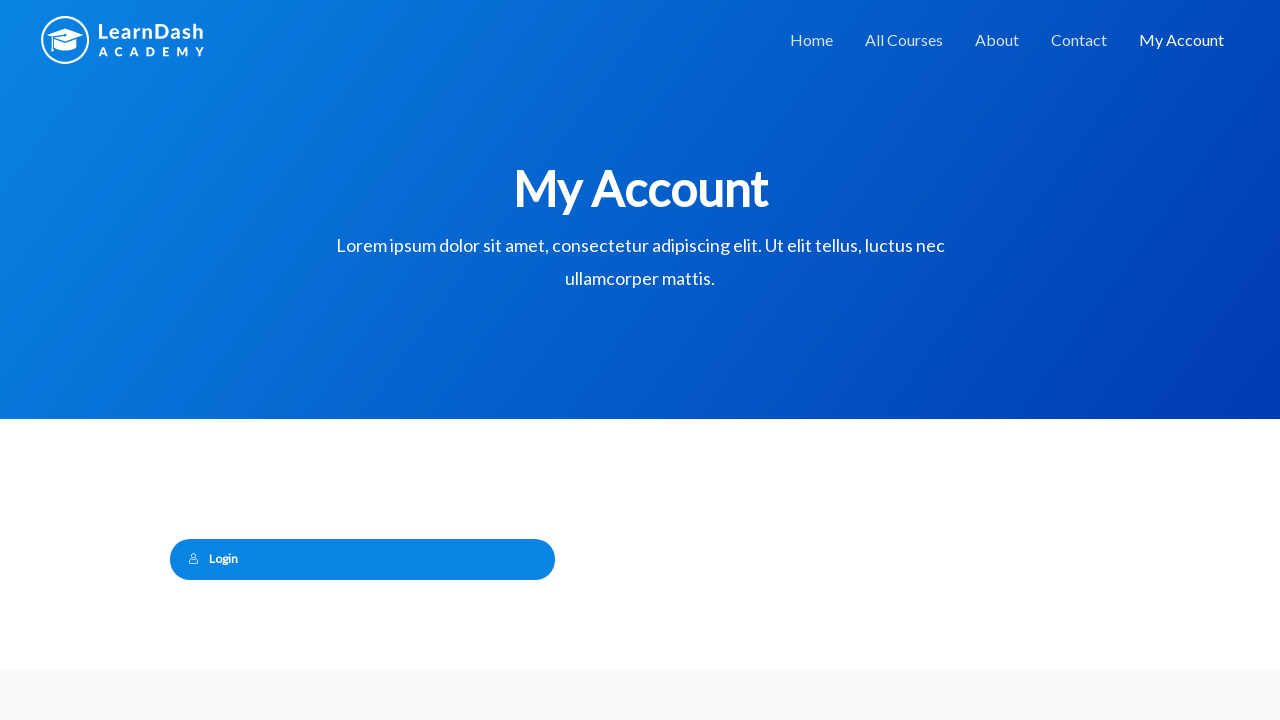